Tests registration form by filling in first name, last name, and email fields, then submitting the form

Starting URL: http://suninjuly.github.io/registration1.html

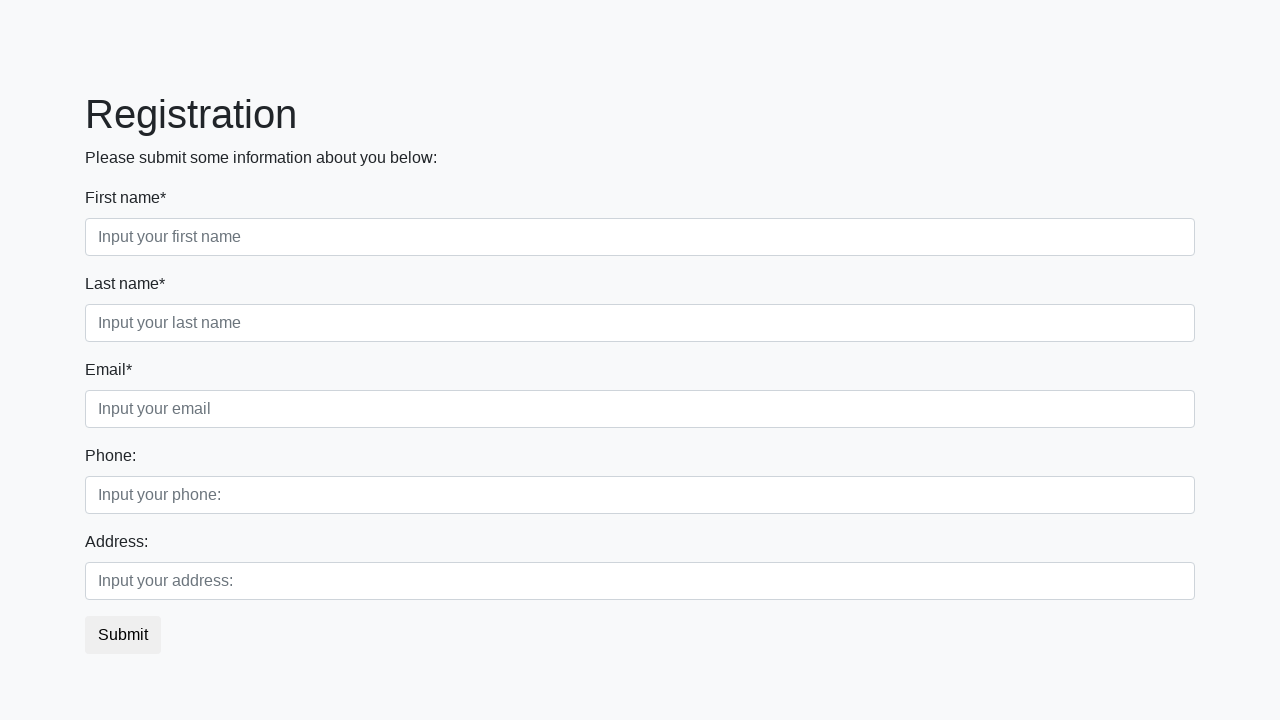

Filled first name field with 'Ivan' on //input[@placeholder="Input your first name"]
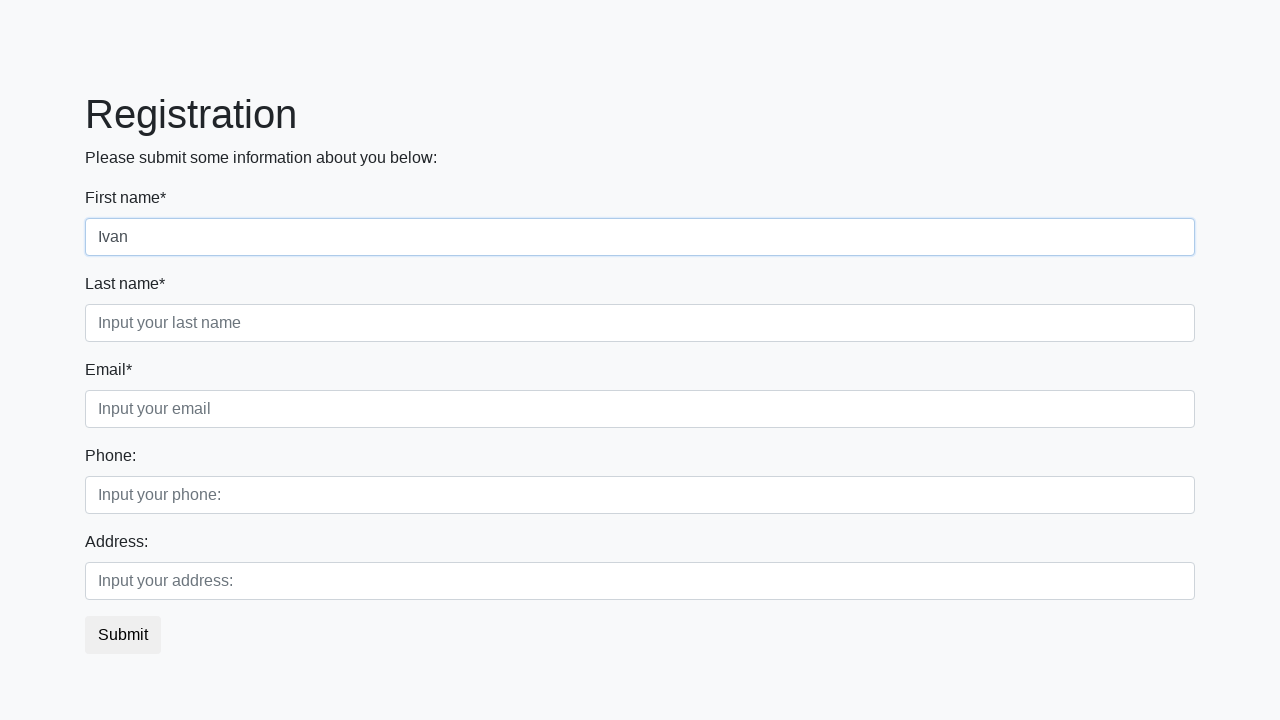

Filled last name field with 'Petrov' on //input[@placeholder="Input your last name"]
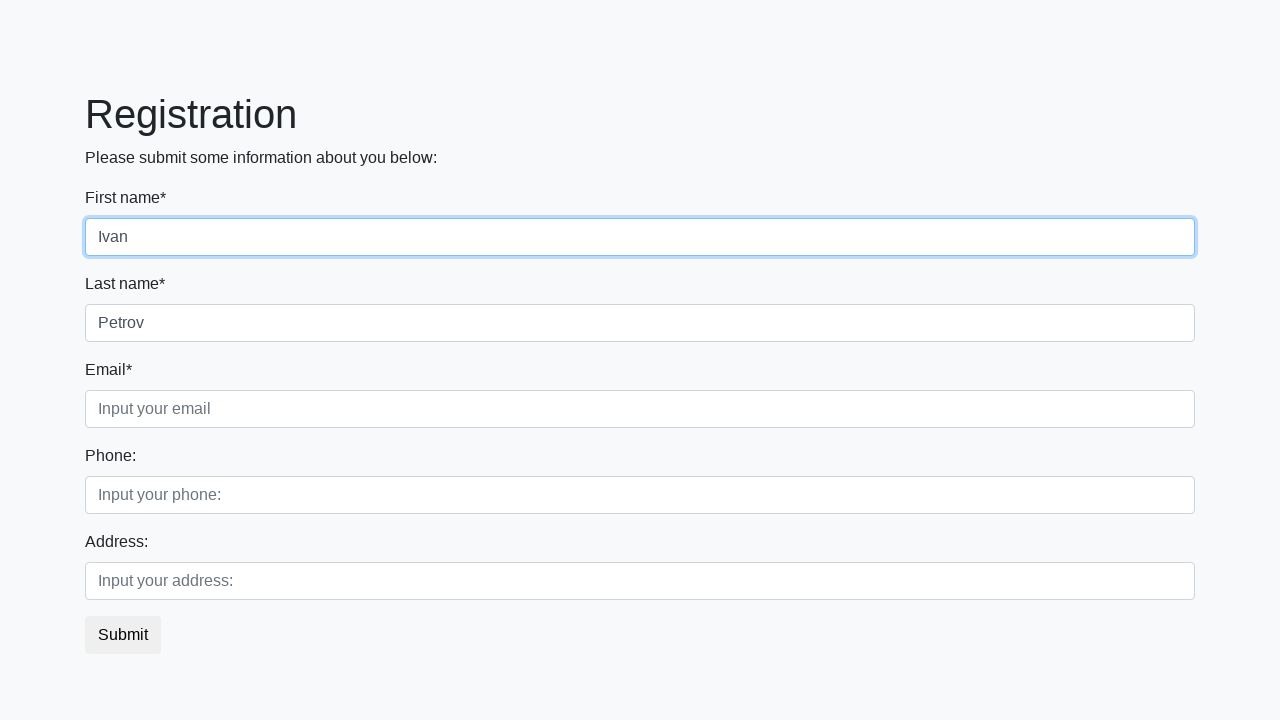

Filled email field with 'test2024@example.com' on //input[@placeholder="Input your email"]
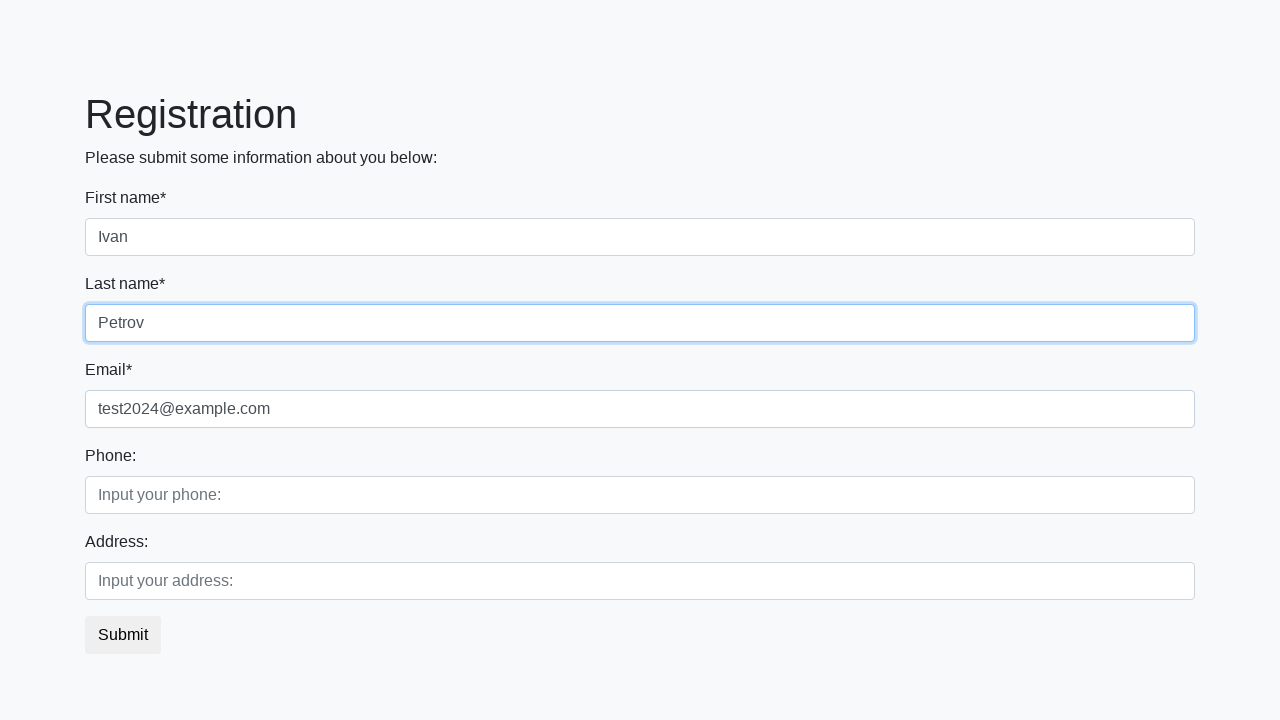

Clicked submit button to register at (123, 635) on button.btn
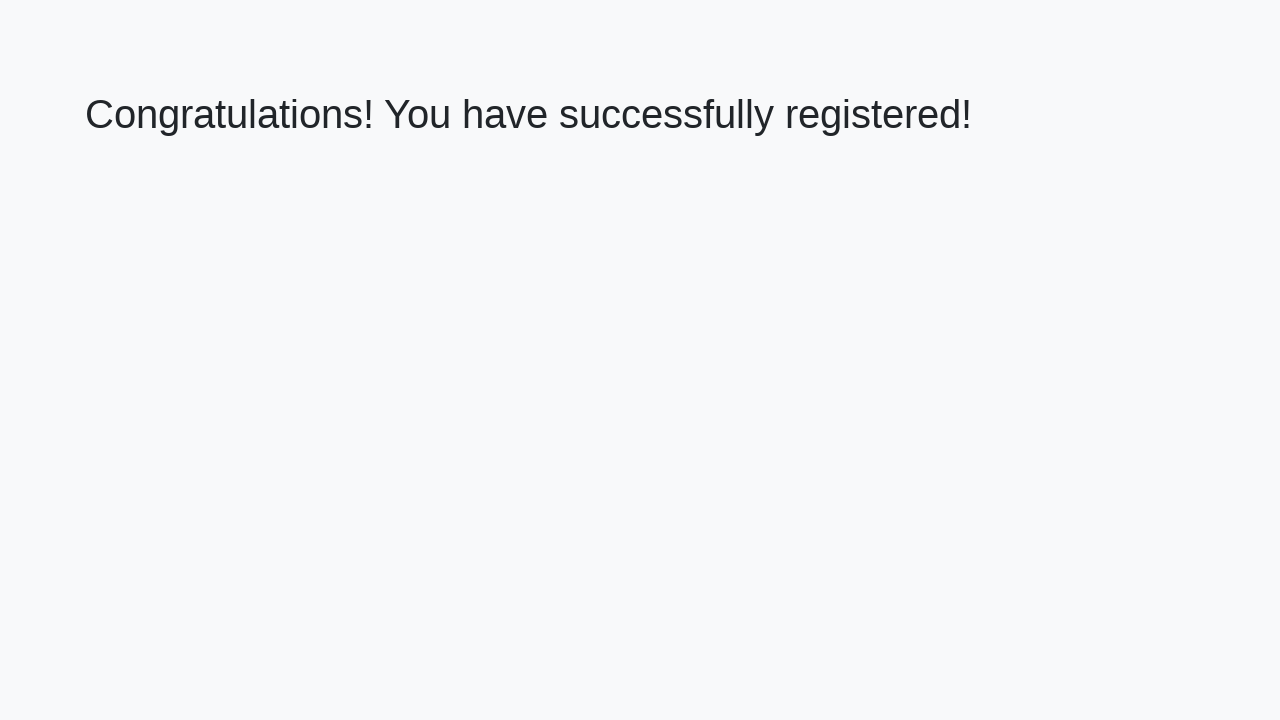

Success message appeared on page
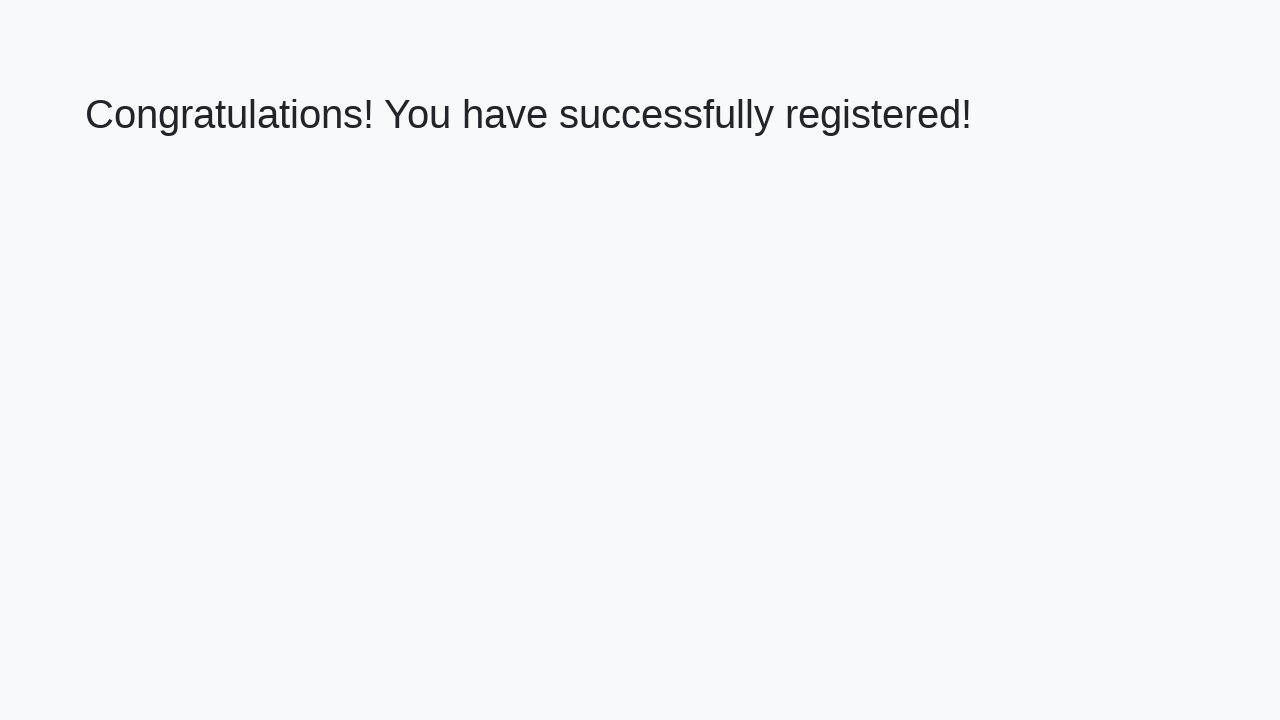

Retrieved success message text
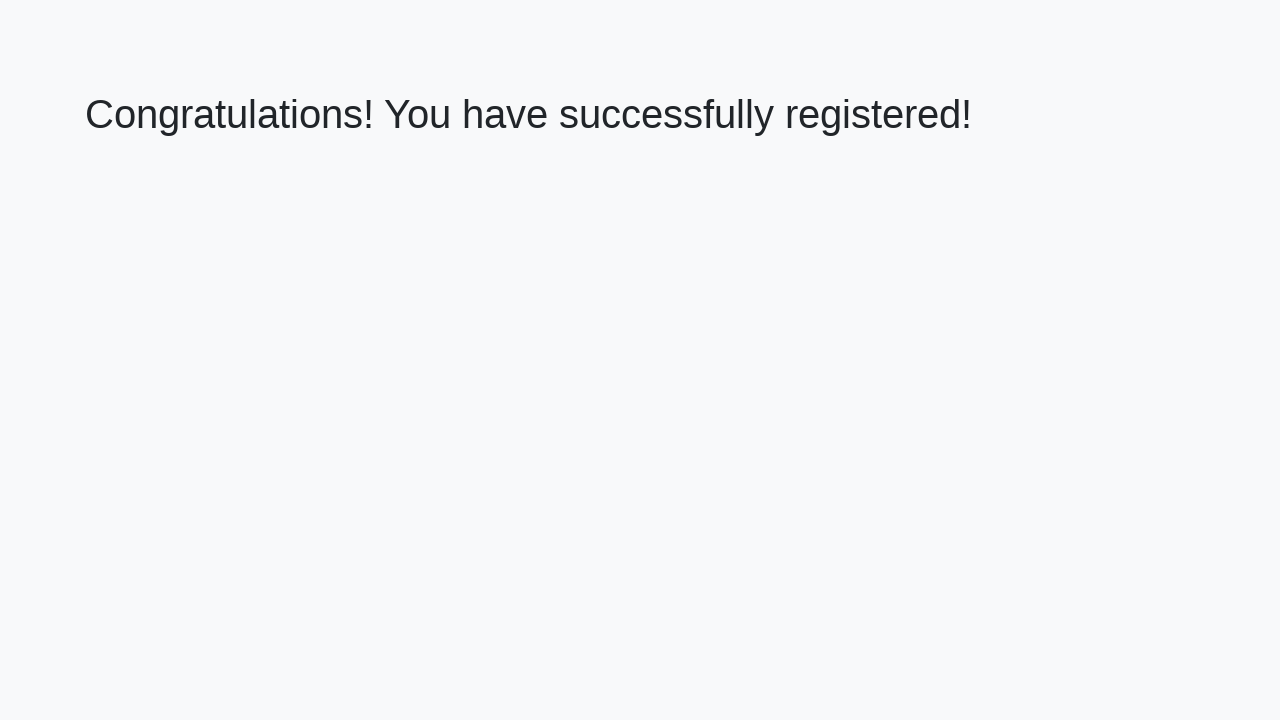

Verified success message matches expected text
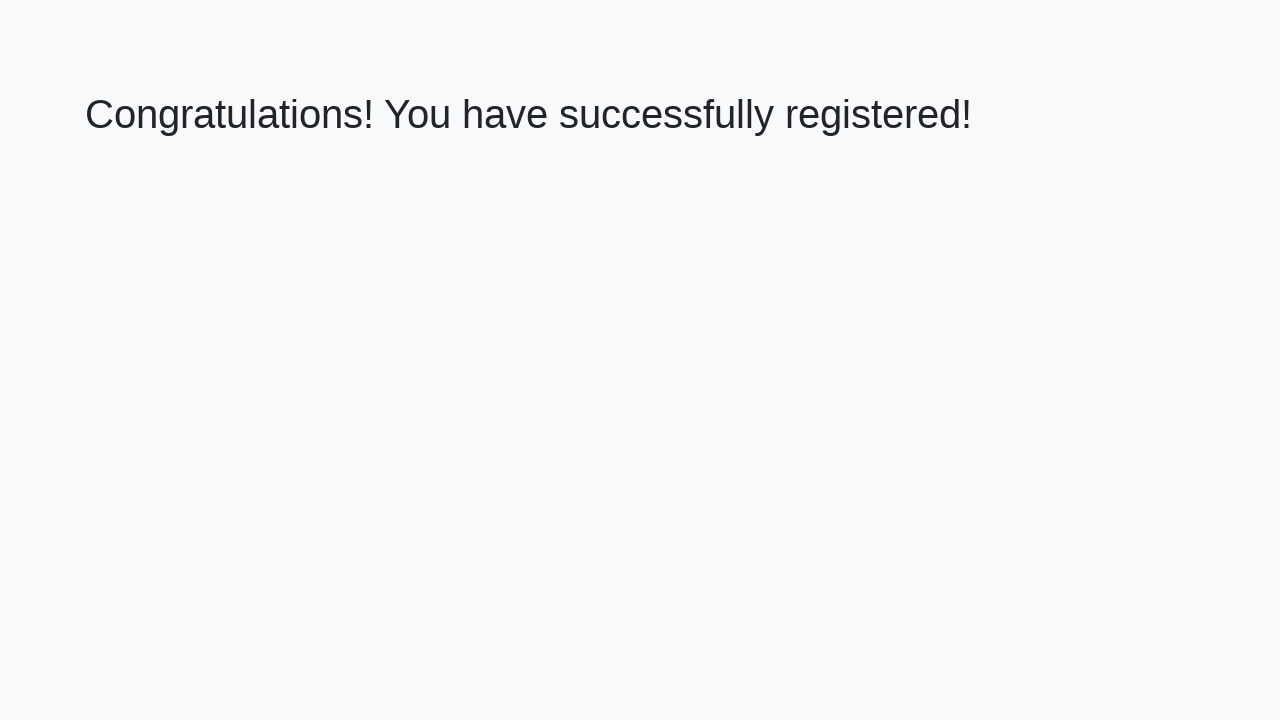

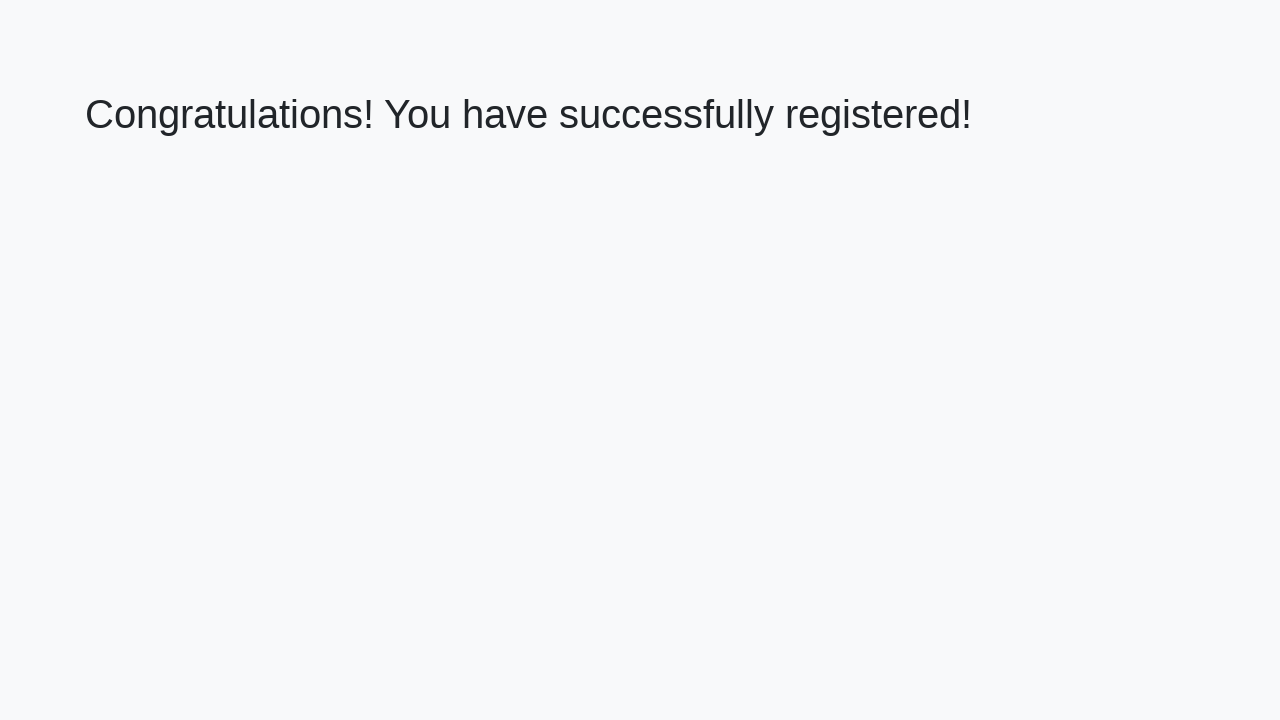